Tests that the todo counter displays the correct number of items as todos are added.

Starting URL: https://demo.playwright.dev/todomvc

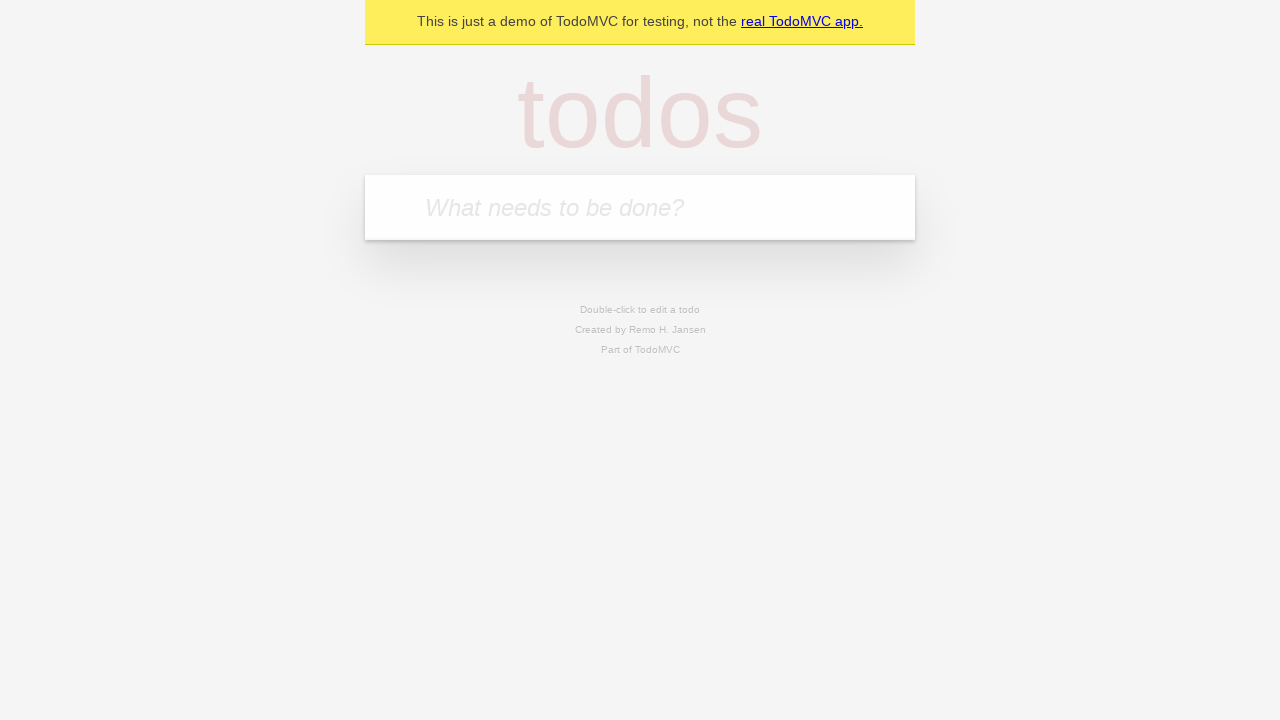

Located the 'What needs to be done?' input field
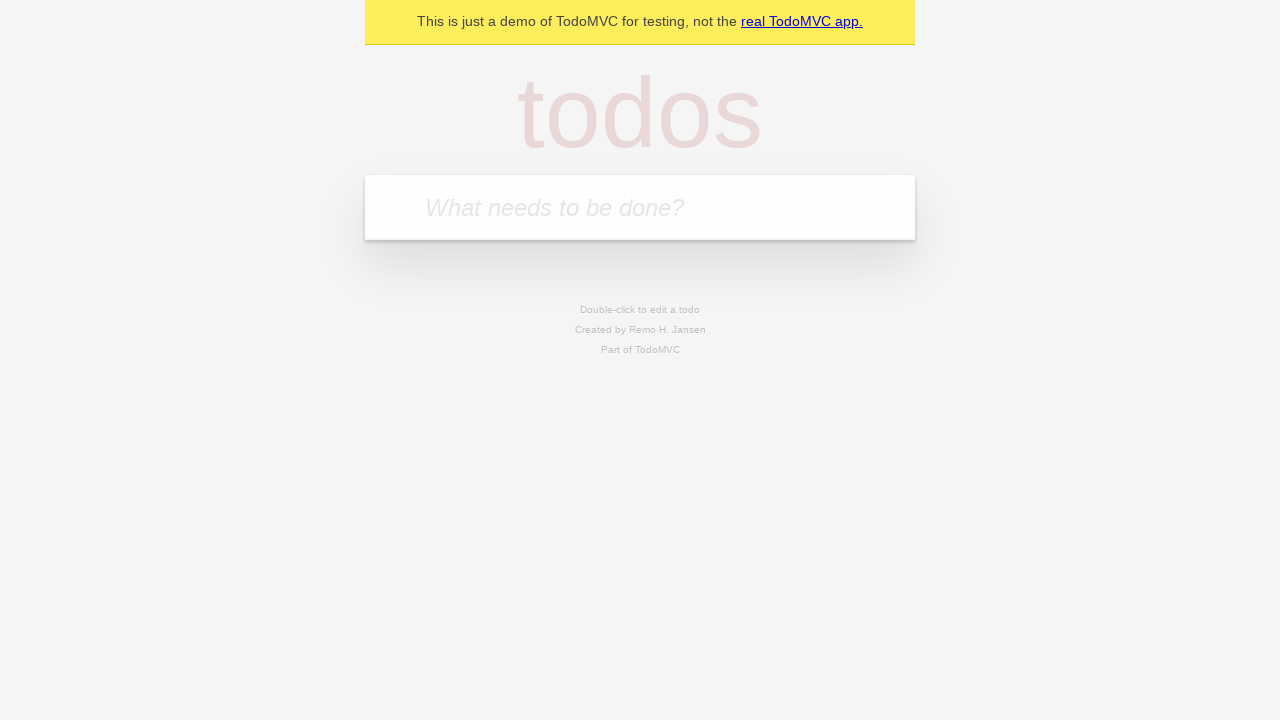

Filled first todo with 'buy some cheese' on internal:attr=[placeholder="What needs to be done?"i]
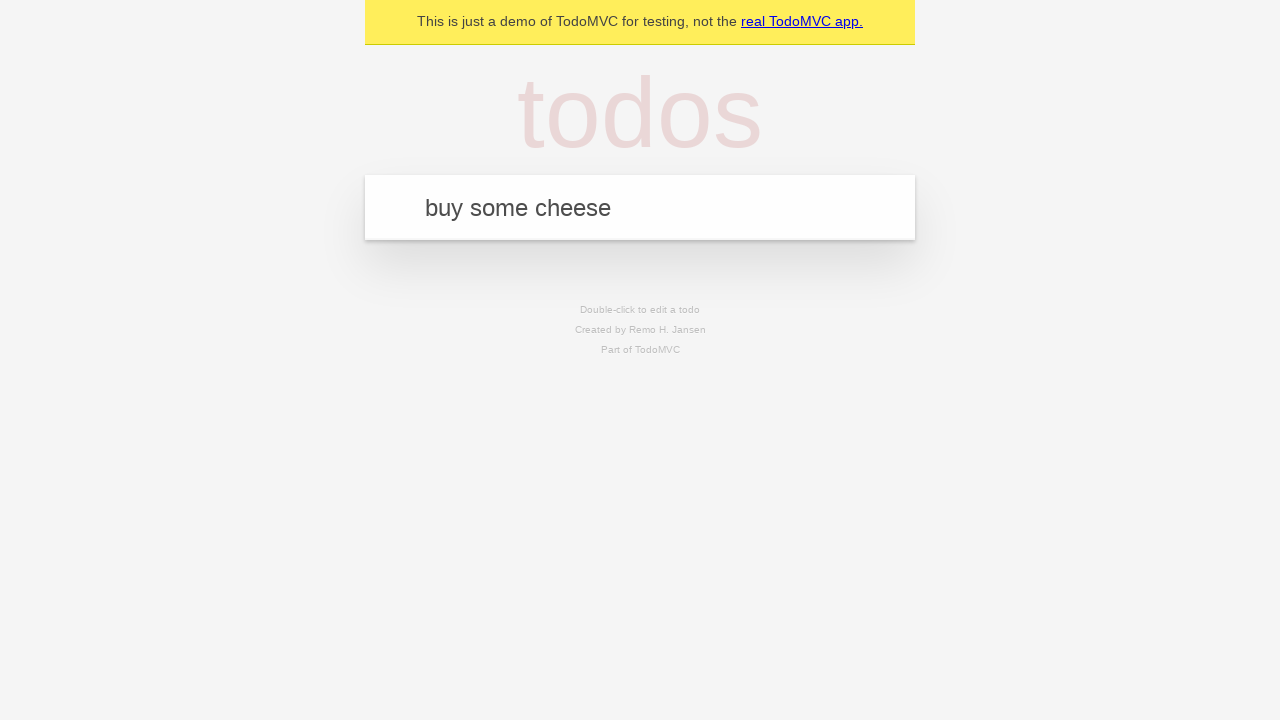

Pressed Enter to add first todo item on internal:attr=[placeholder="What needs to be done?"i]
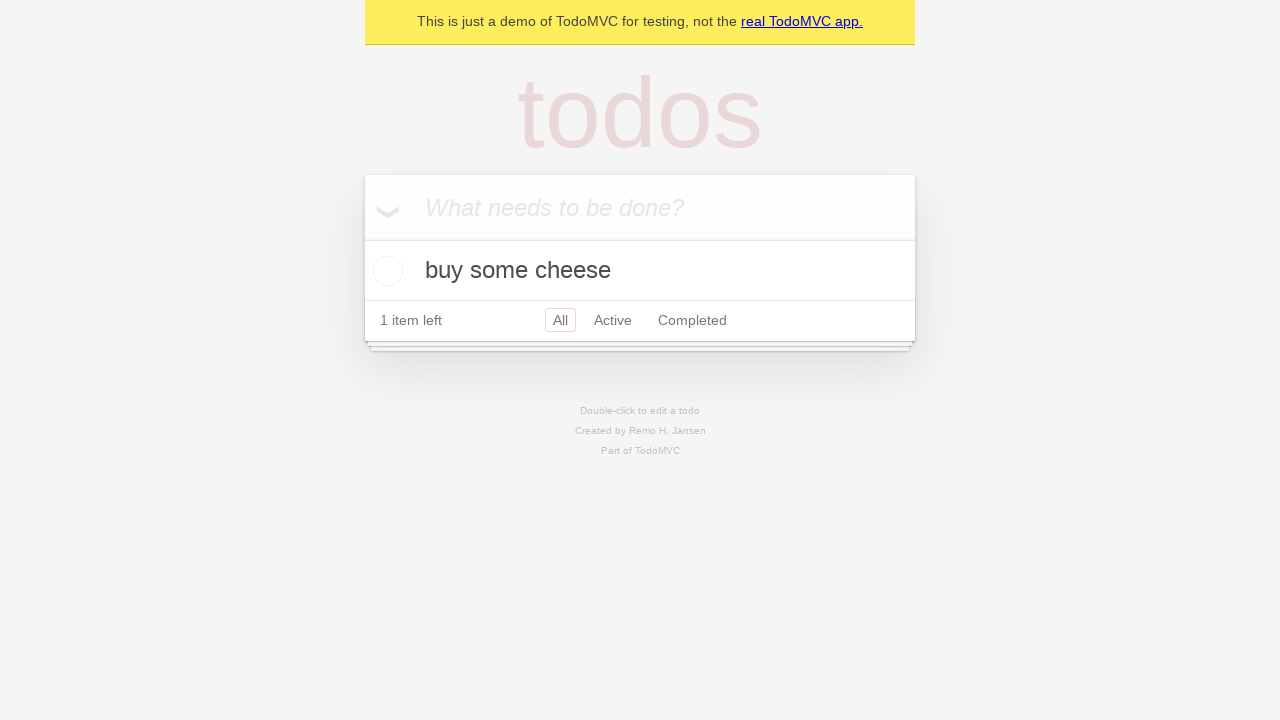

Todo counter element appeared showing 1 item
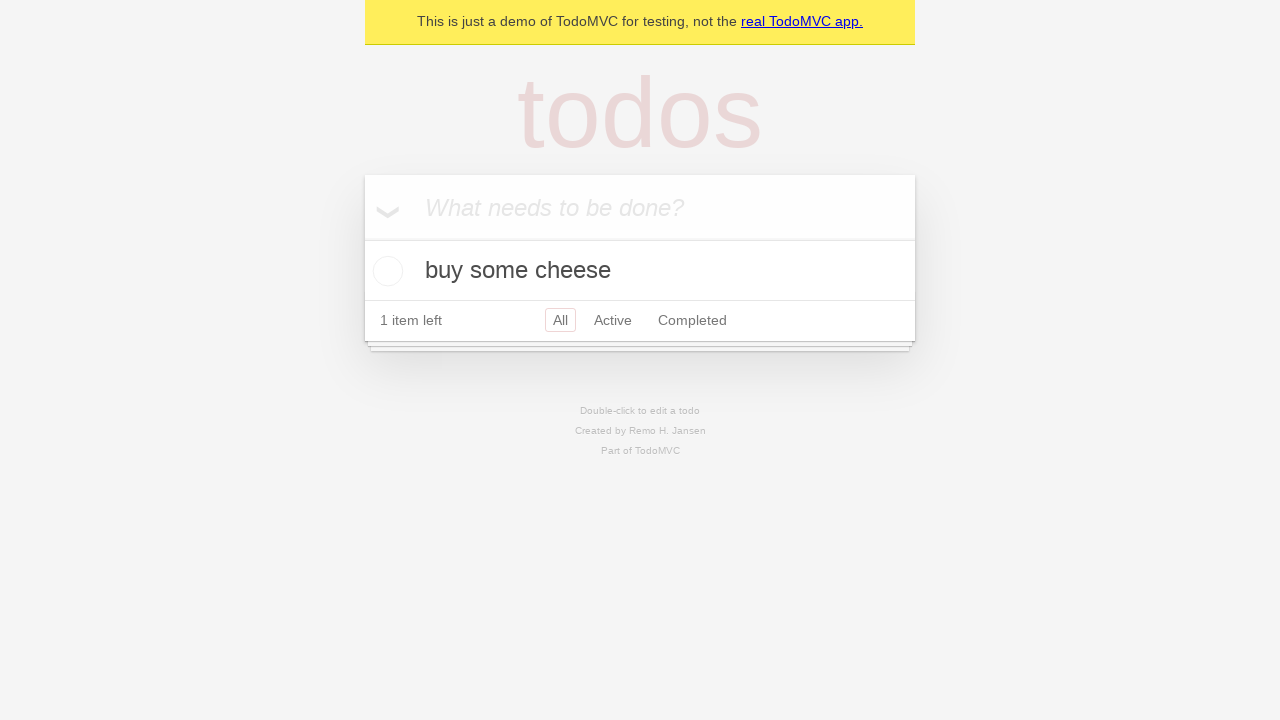

Filled second todo with 'feed the cat' on internal:attr=[placeholder="What needs to be done?"i]
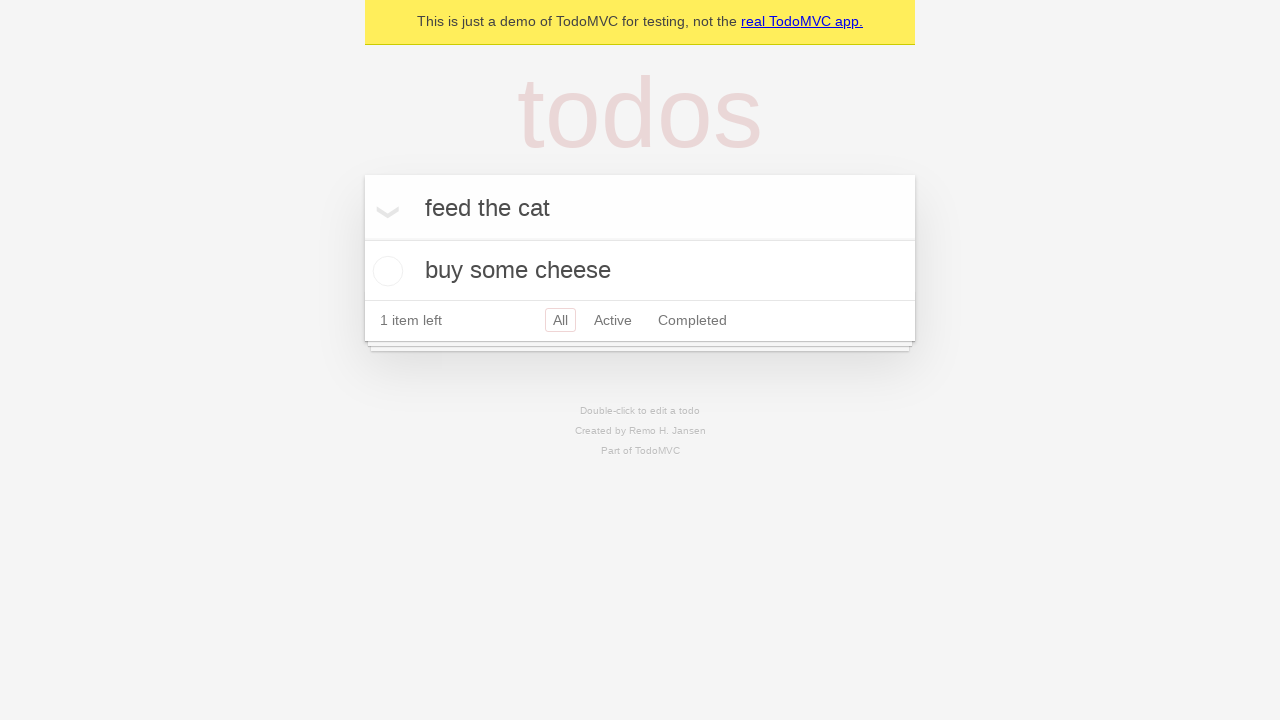

Pressed Enter to add second todo item on internal:attr=[placeholder="What needs to be done?"i]
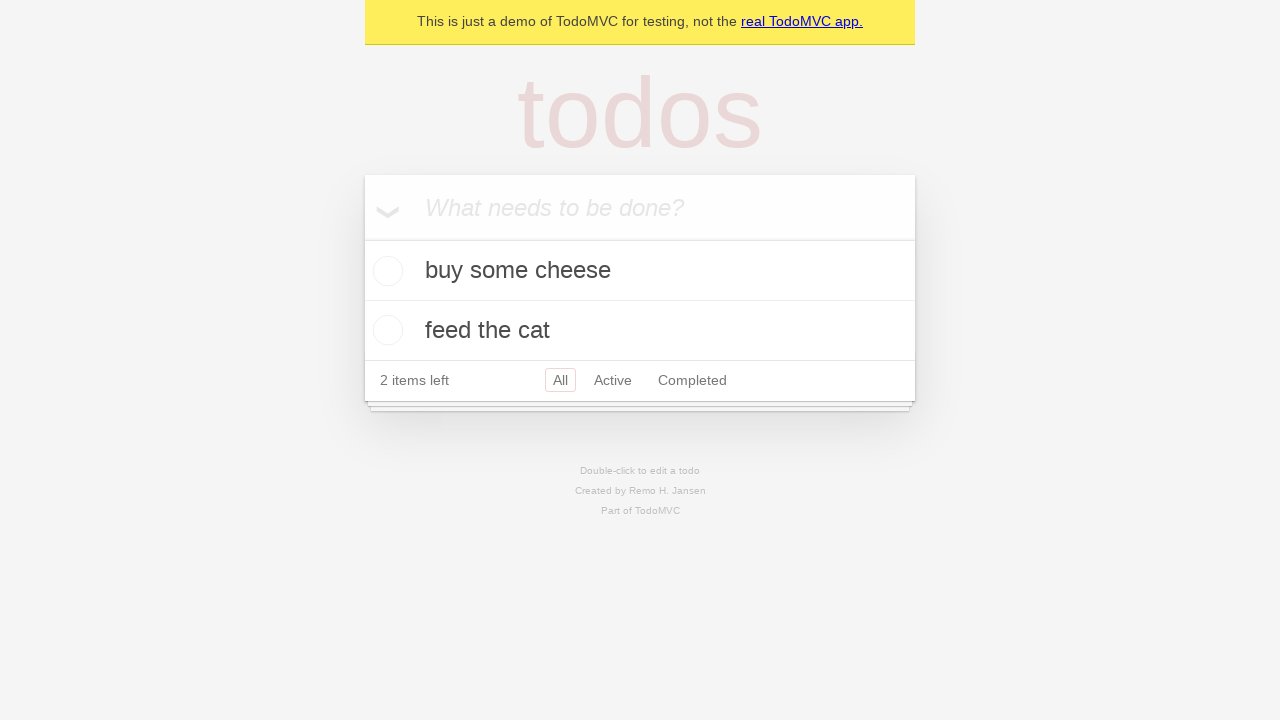

Todo counter updated to display 2 items
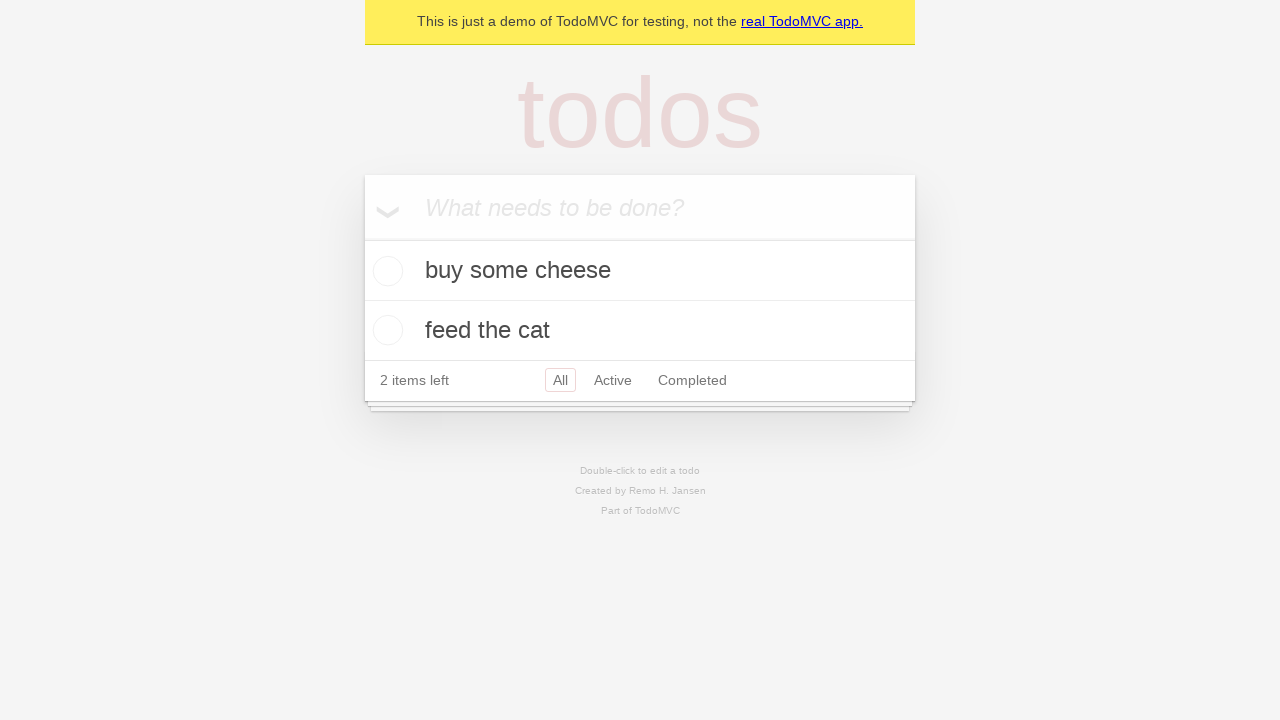

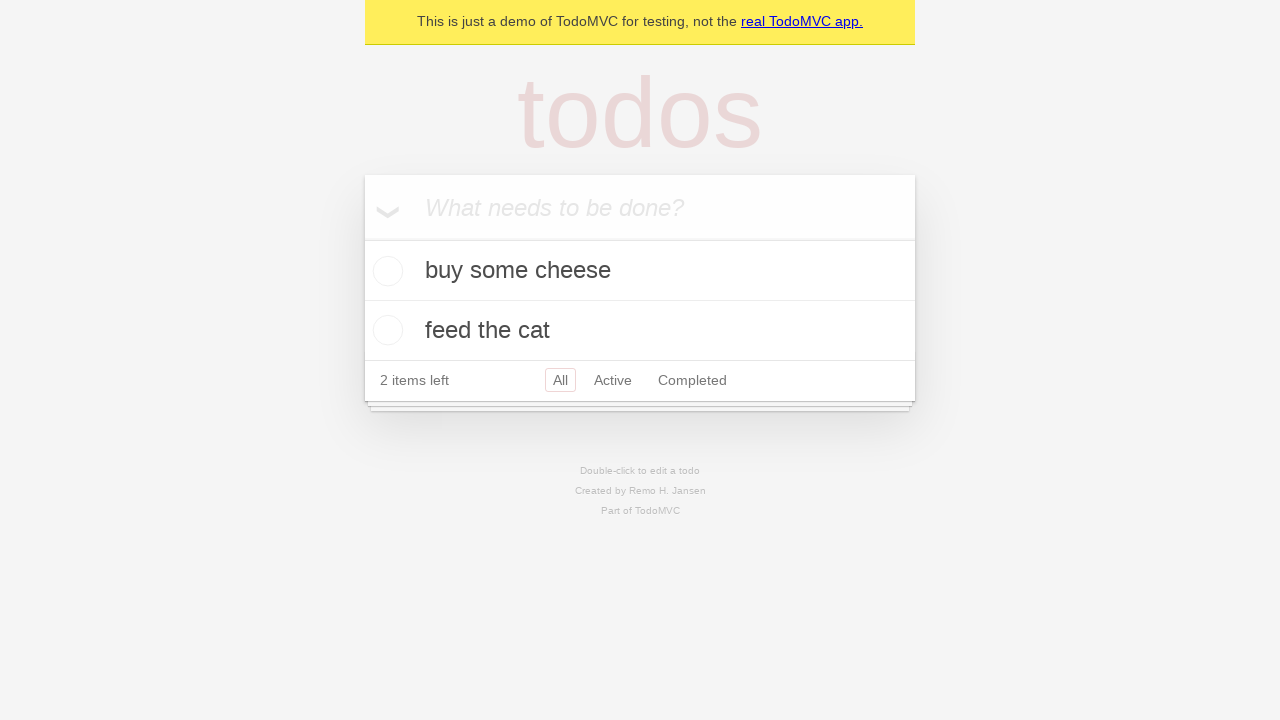